Tests a collapsible UI element by clicking to expand it, waiting for the expansion animation to complete, and then clicking on an internal link.

Starting URL: https://eviltester.github.io/synchole/collapseable.html

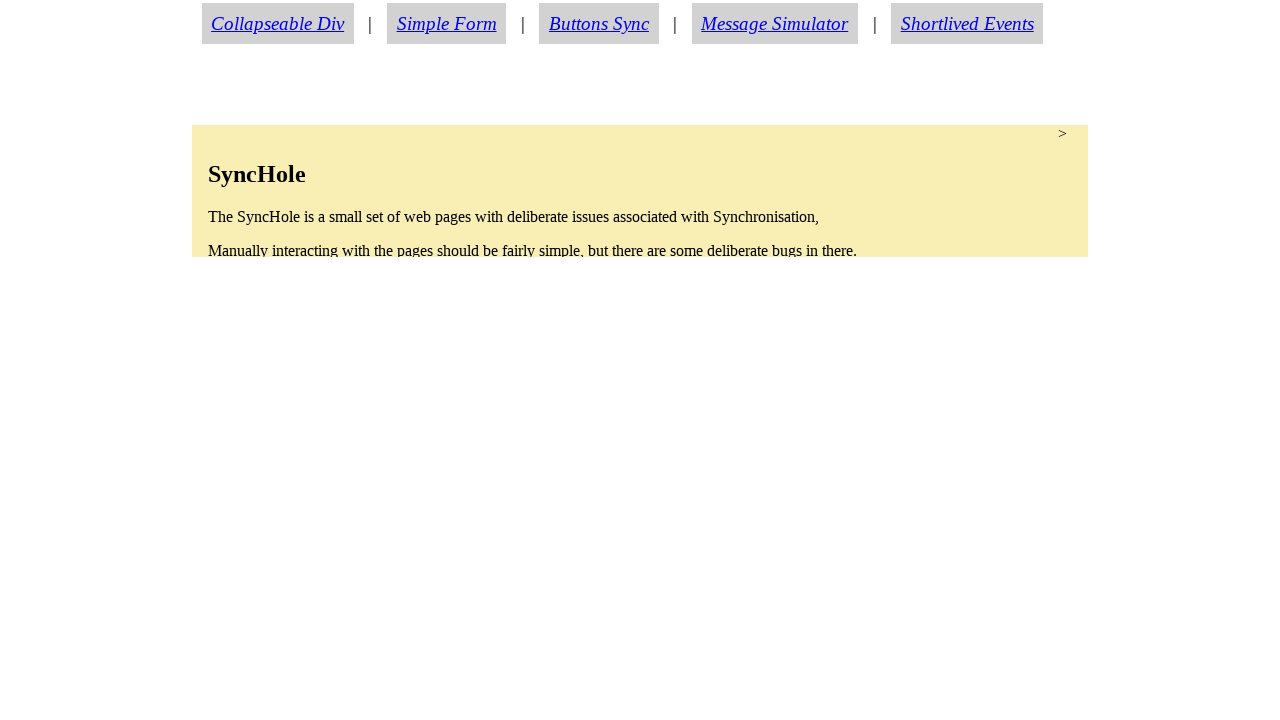

Clicked collapsible element to expand it at (640, 191) on #collapsable
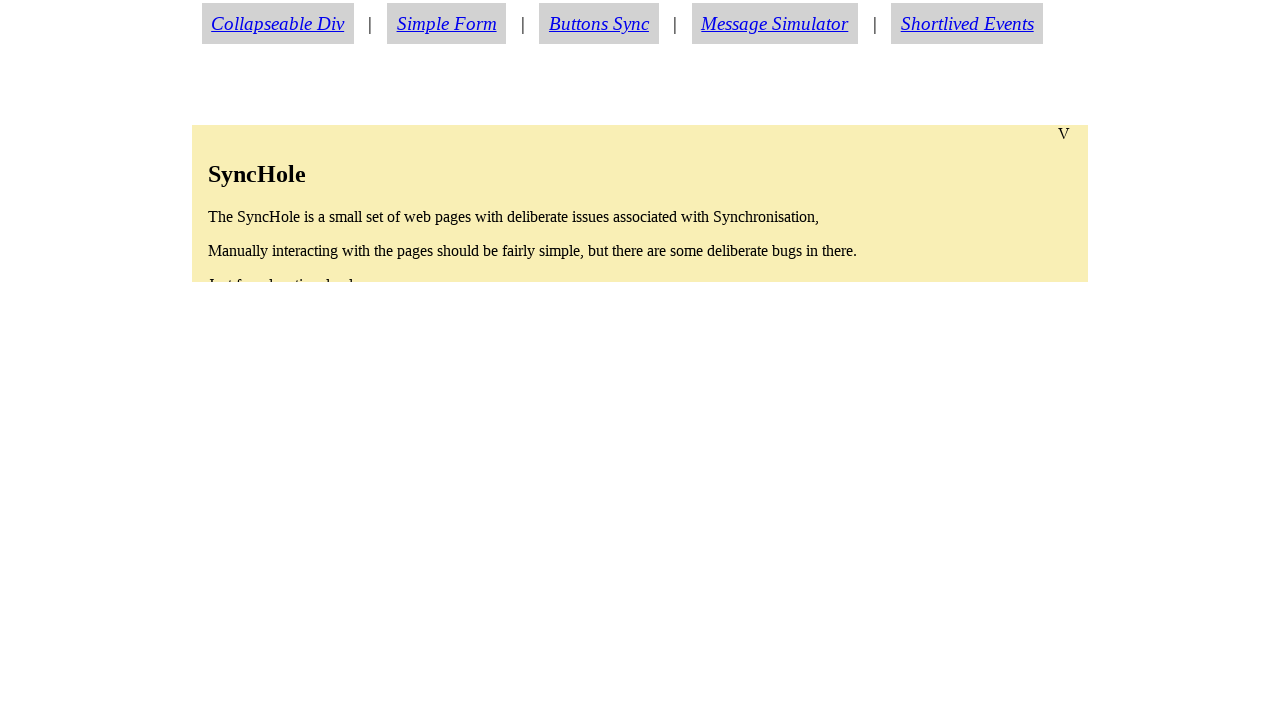

Expansion animation completed and internal link became visible
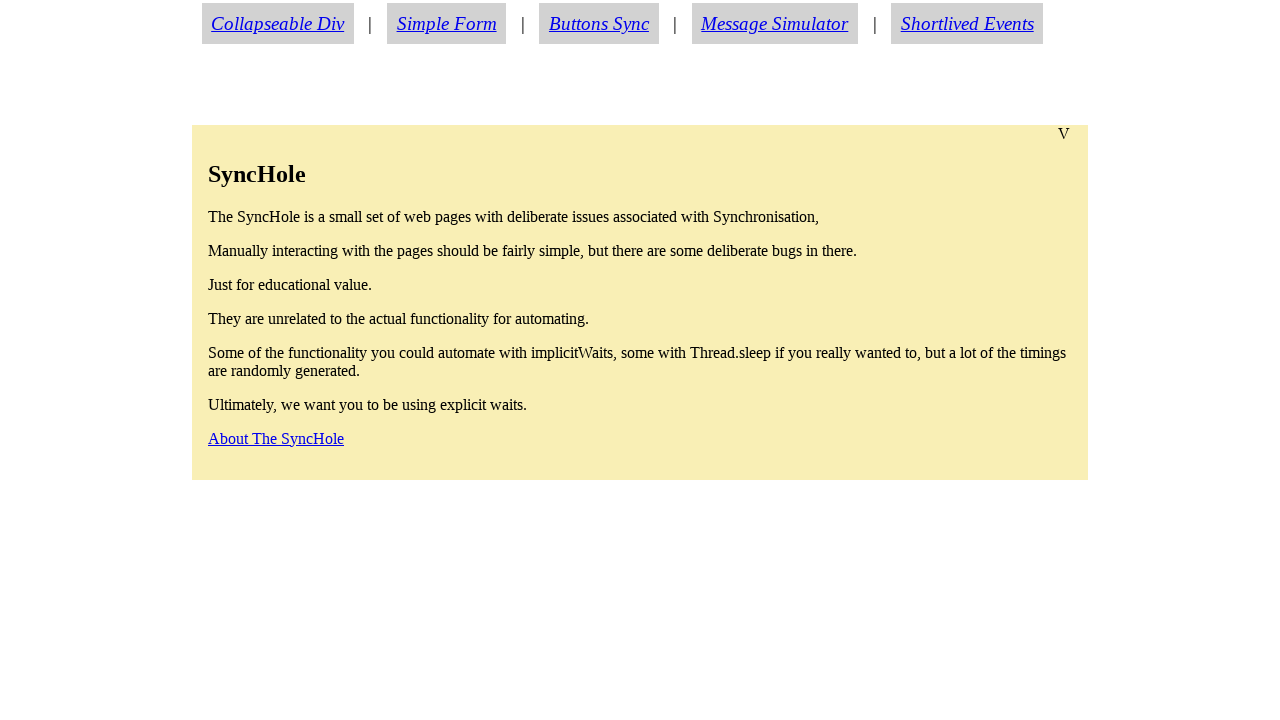

Clicked internal about link in expanded section at (276, 438) on #aboutlink
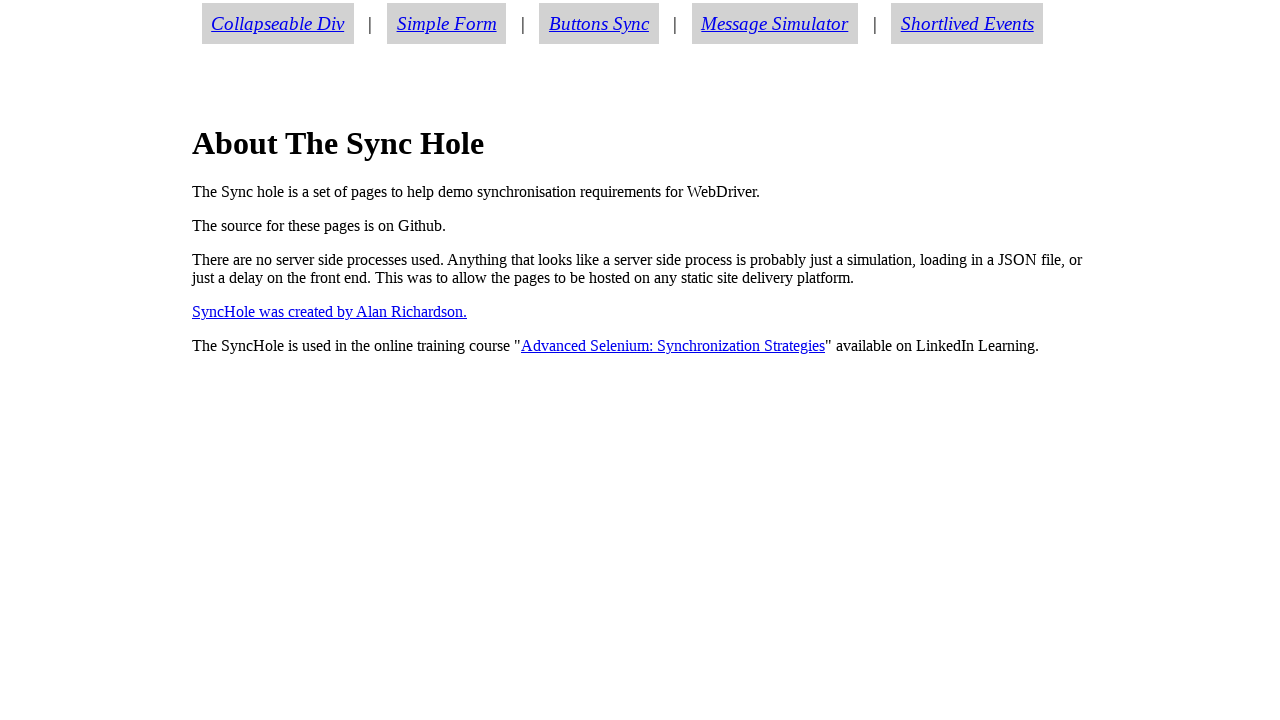

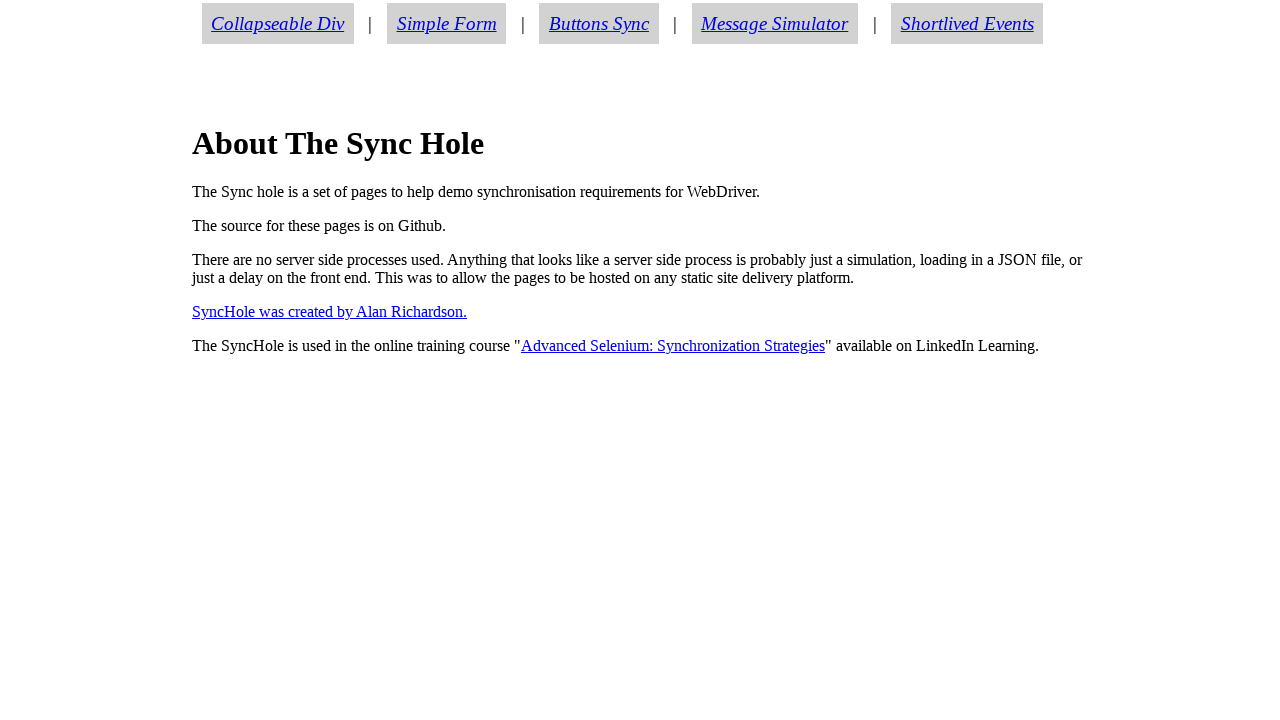